Tests form interaction by verifying file input label, clicking checkbox and radio button

Starting URL: https://www.selenium.dev/selenium/web/web-form.html

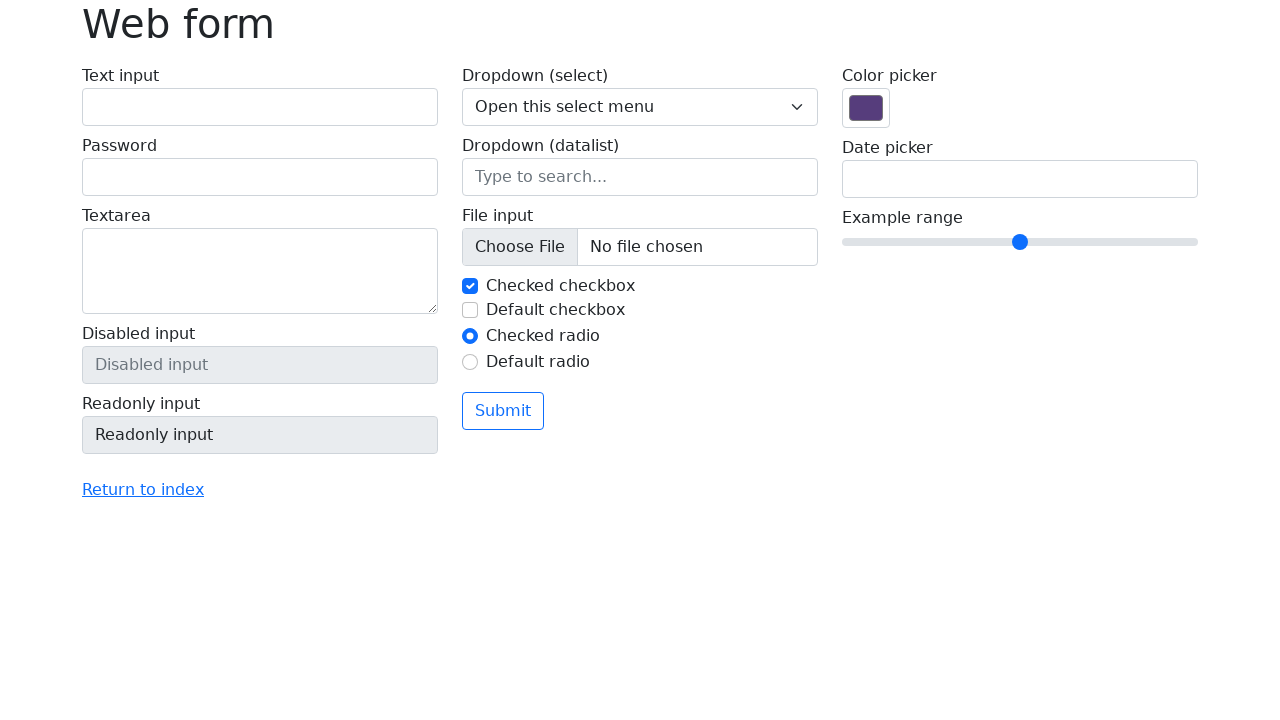

Clicked the second checkbox at (470, 310) on #my-check-2
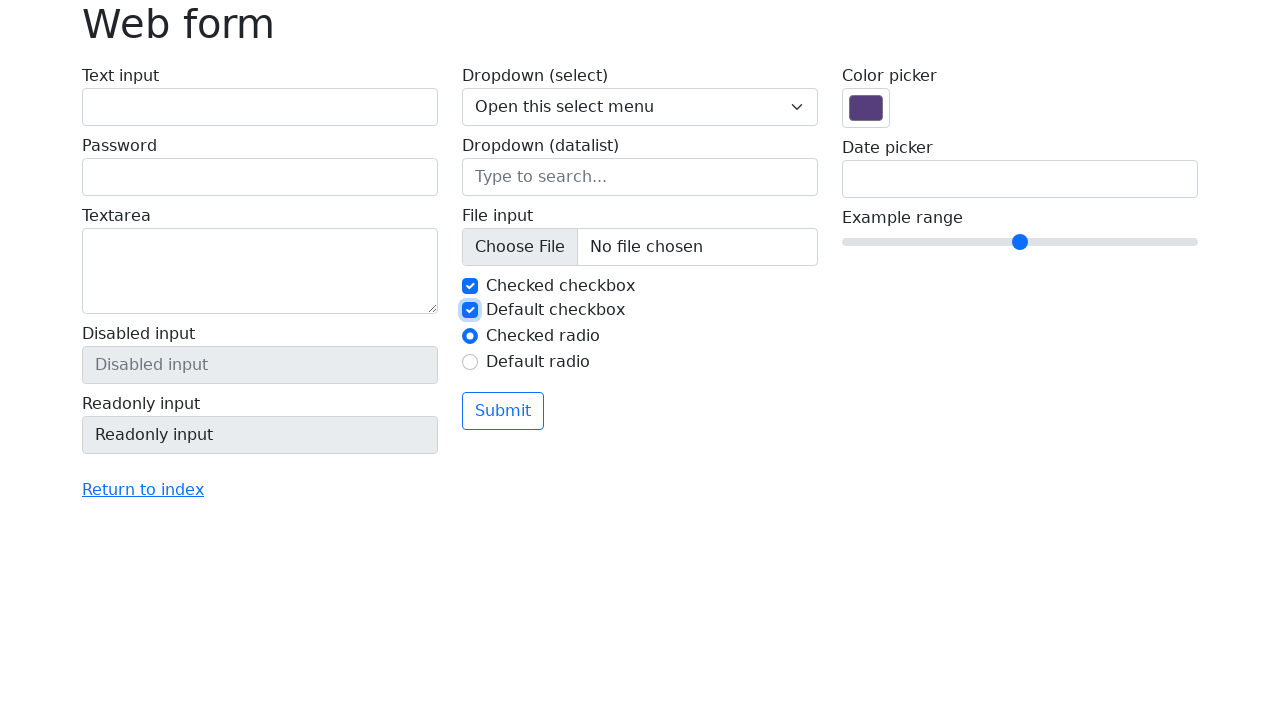

Clicked the second radio button at (470, 362) on #my-radio-2
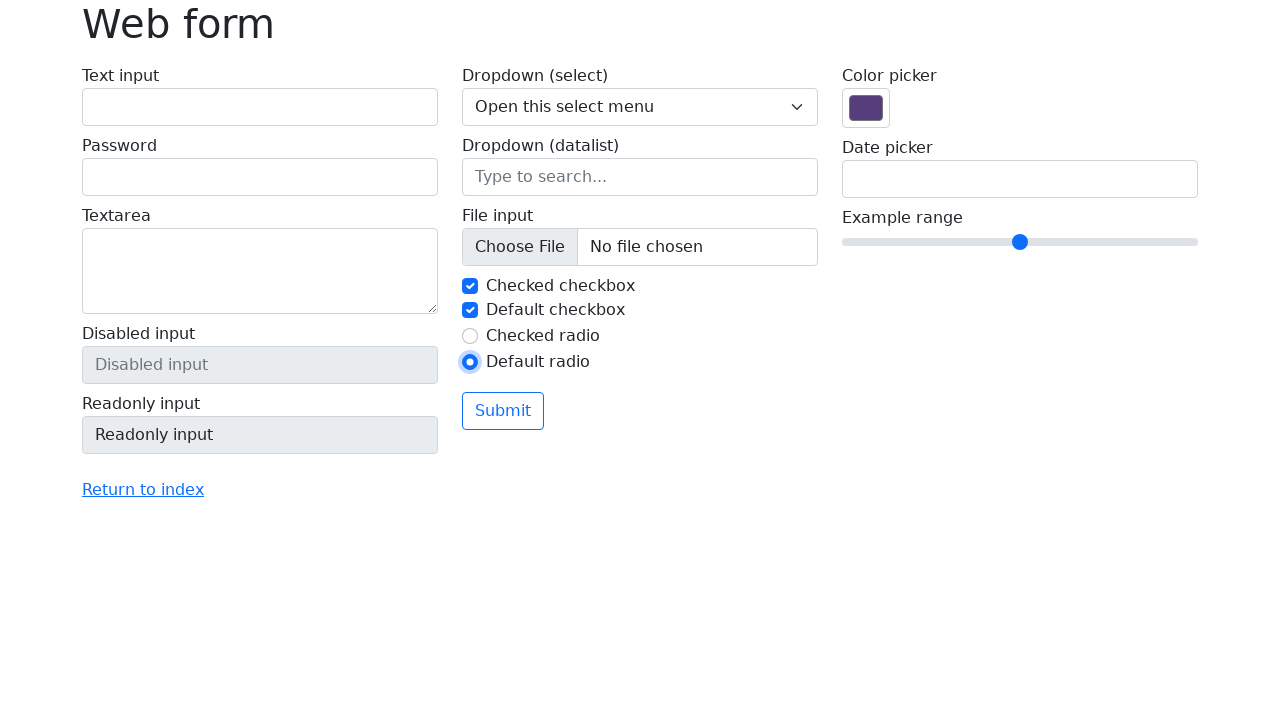

Verified file input label is present
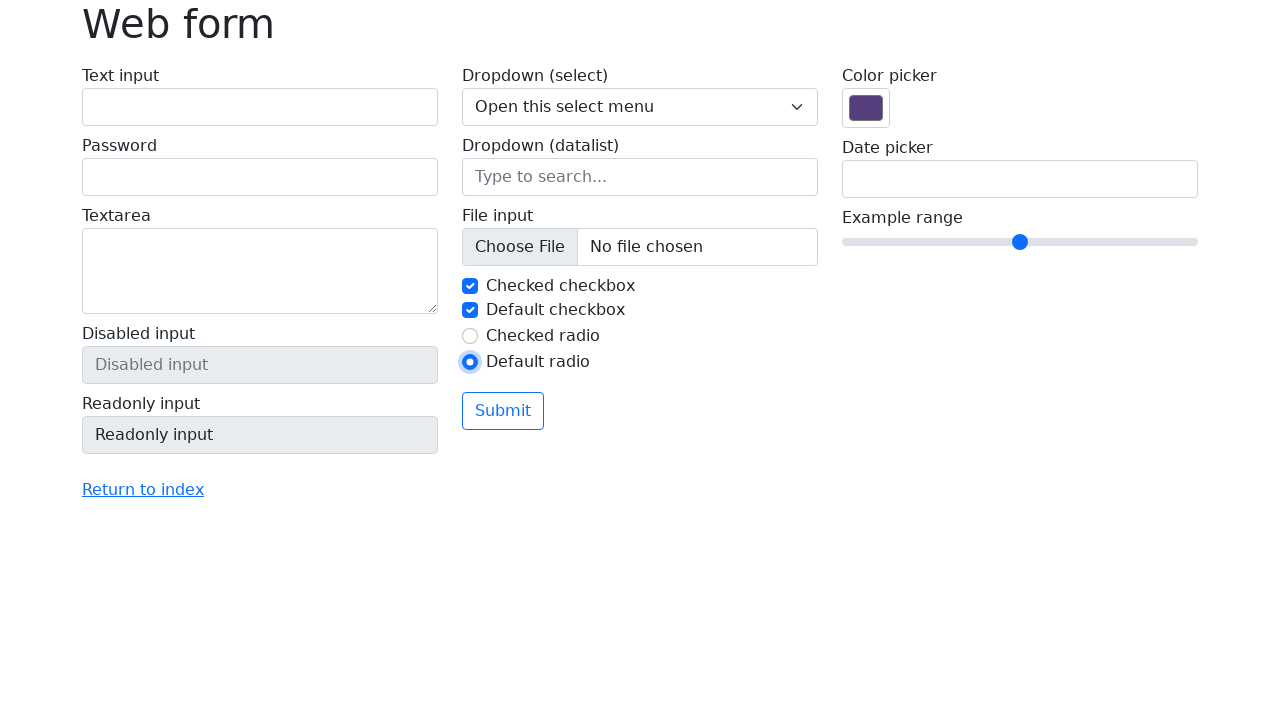

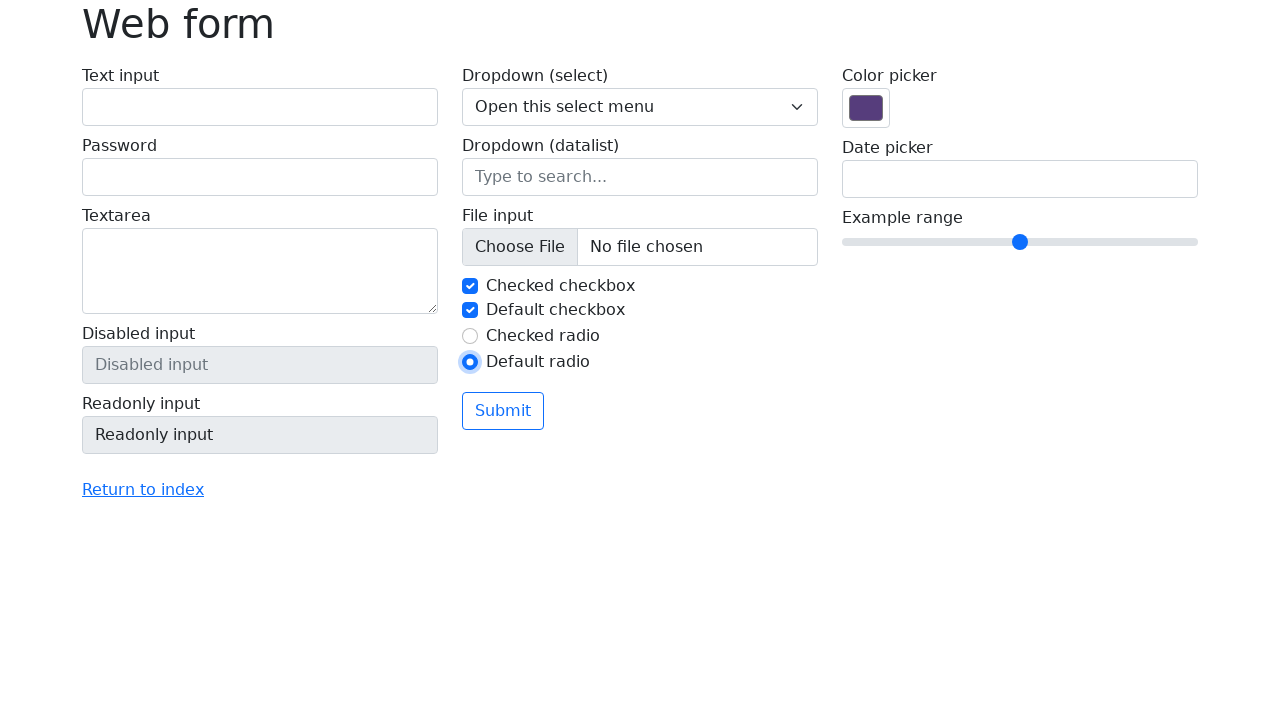